Tests web table functionality by iterating through table rows, clicking edit and delete buttons for each row, and verifying the add button opens a registration form

Starting URL: https://www.tutorialspoint.com/selenium/practice/webtables.php#

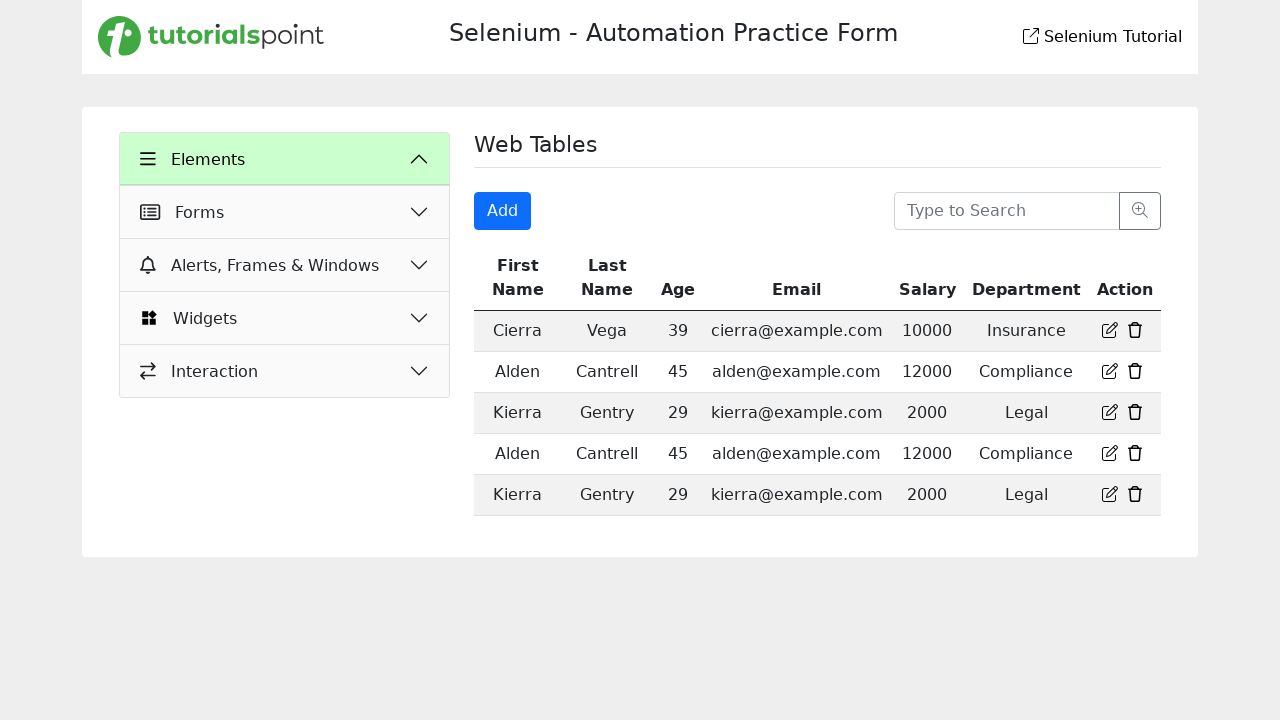

Waited for table to be visible
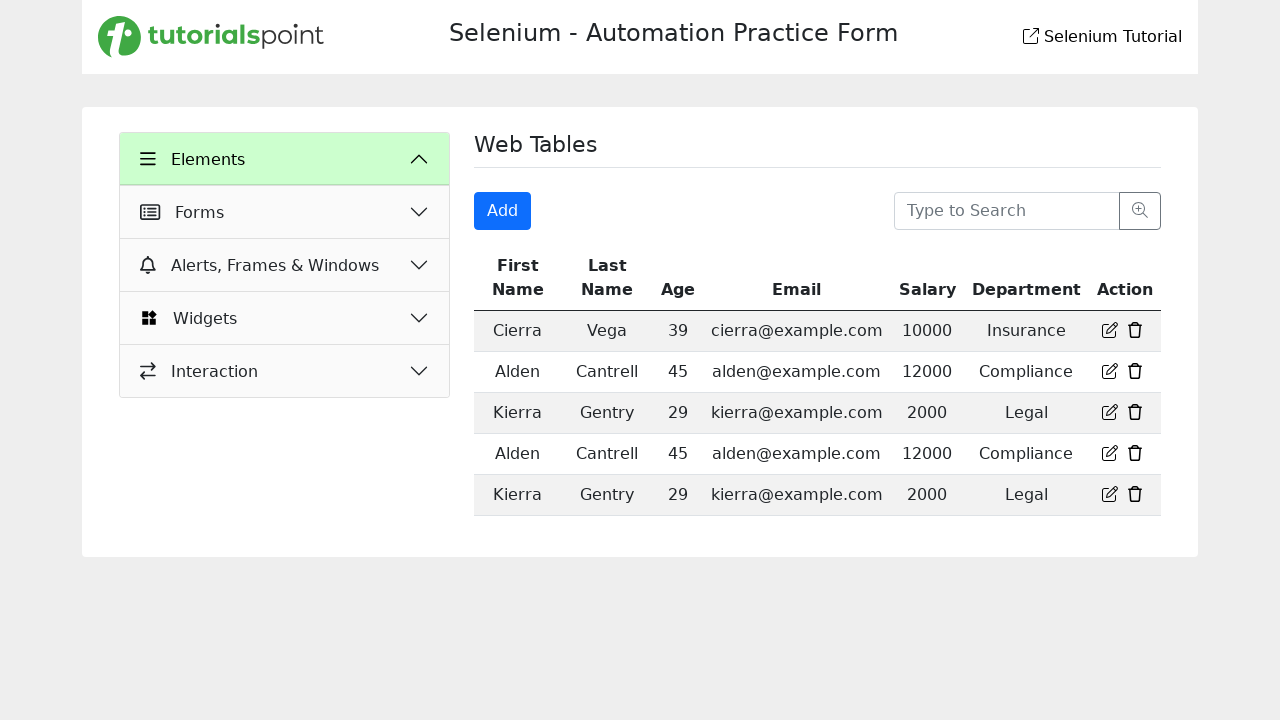

Located the web table container
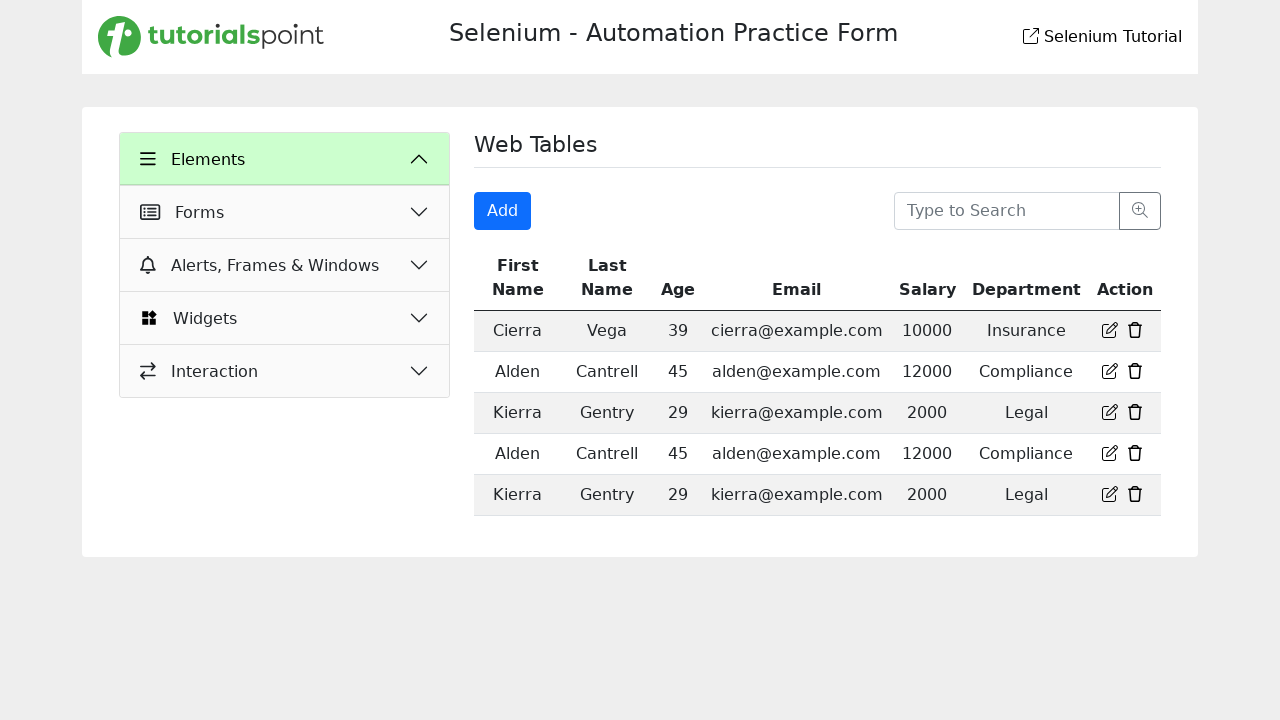

Found 6 table rows including header
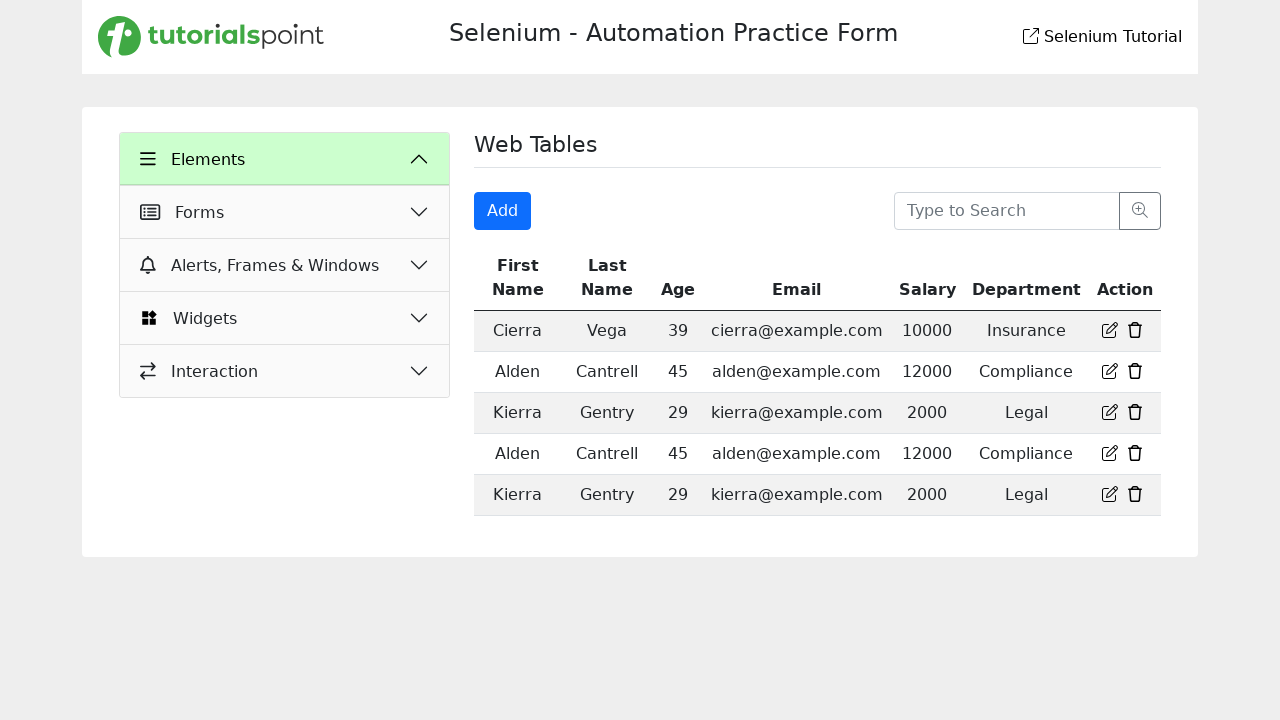

Located table row 1
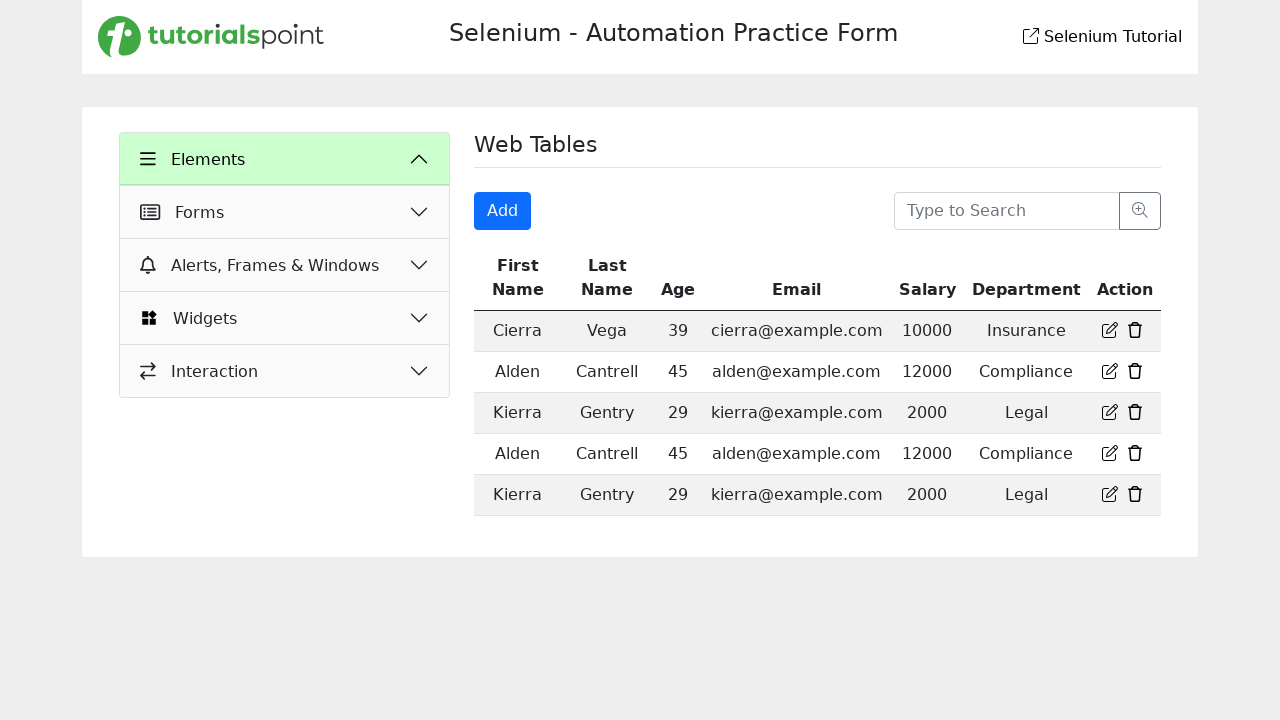

Located edit button in row 1
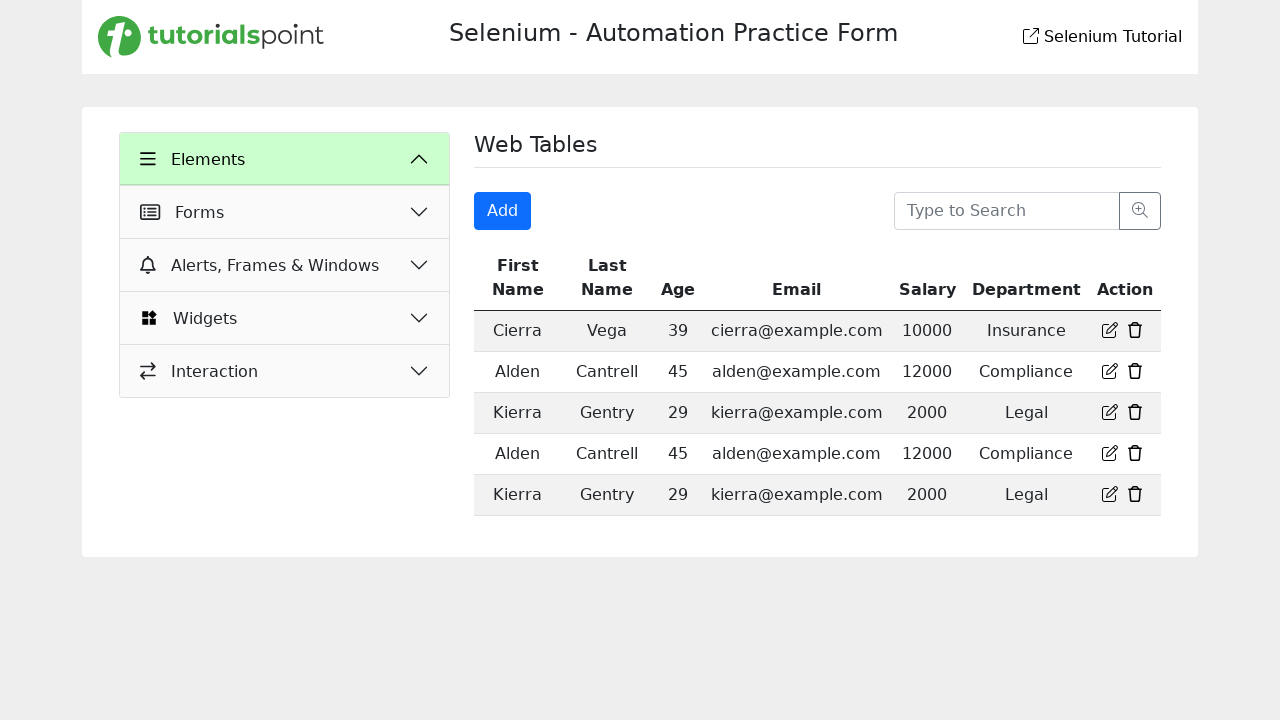

Clicked edit button in row 1 at (1110, 330) on div.bd-example.table-responsive >> tr >> nth=1 >> td:nth-child(7) a:nth-child(1)
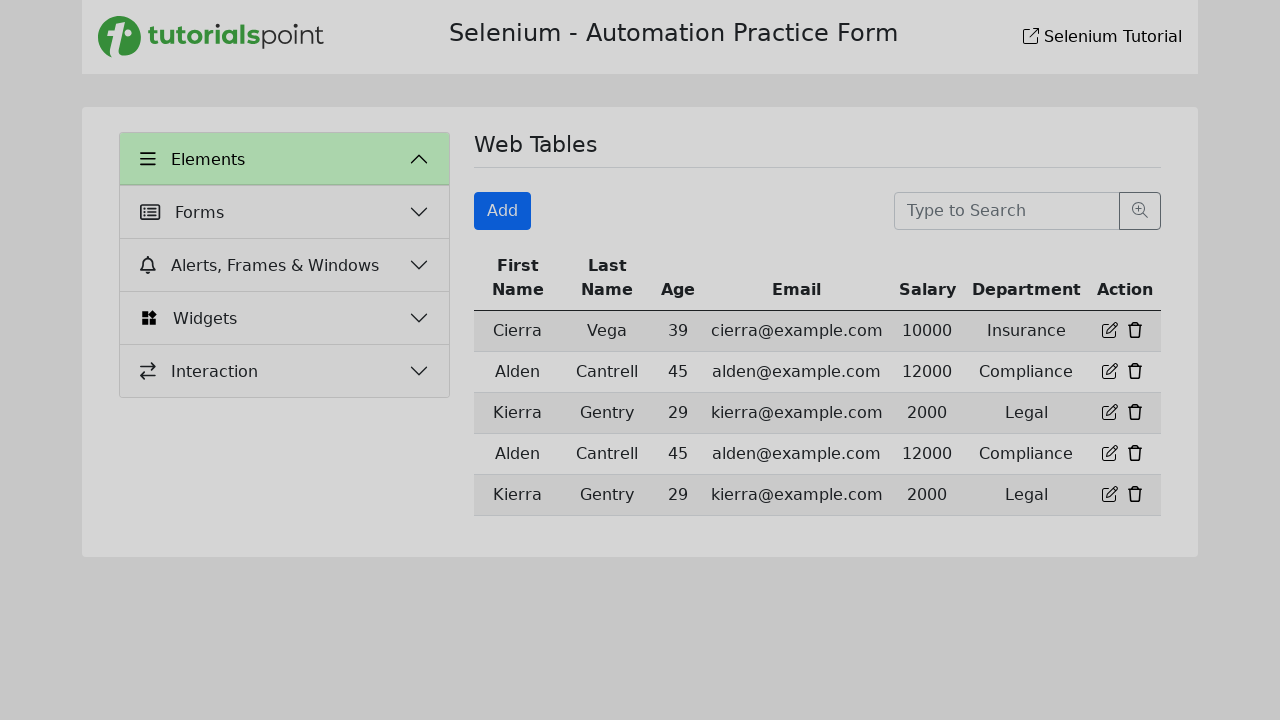

Submit button is visible after clicking edit in row 1
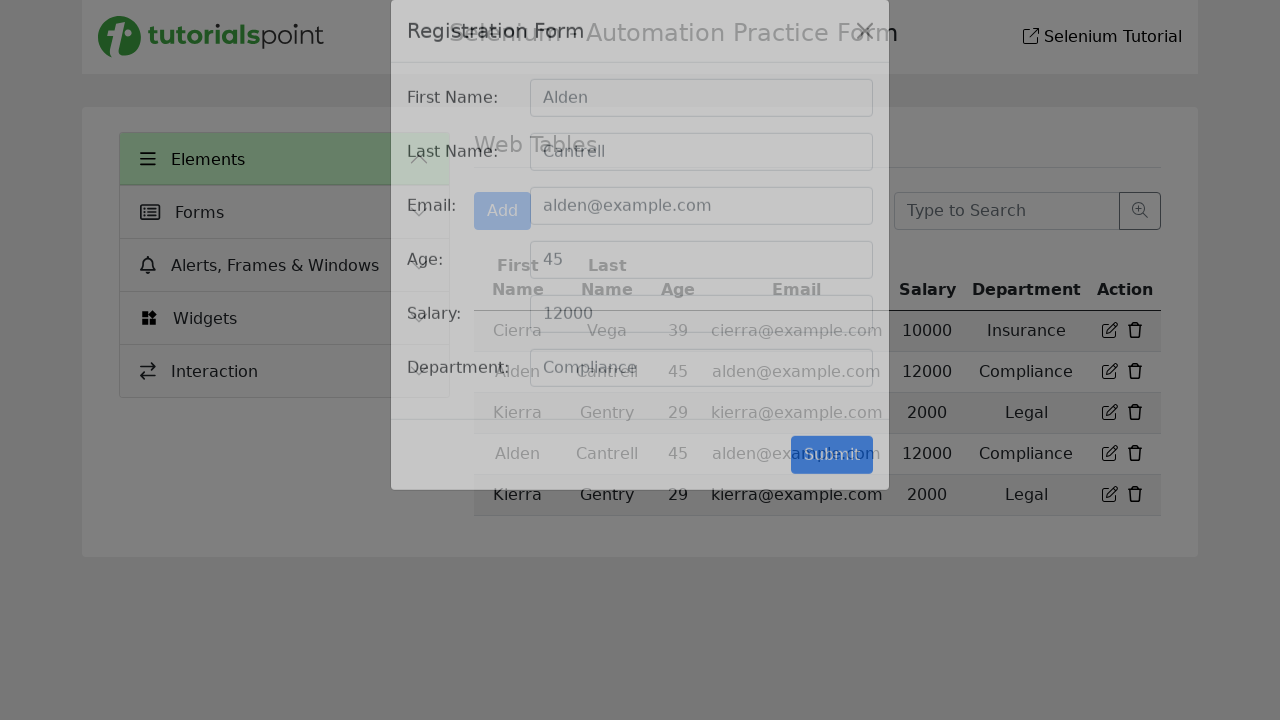

Clicked submit button for row 1 at (832, 484) on input[value='Submit']
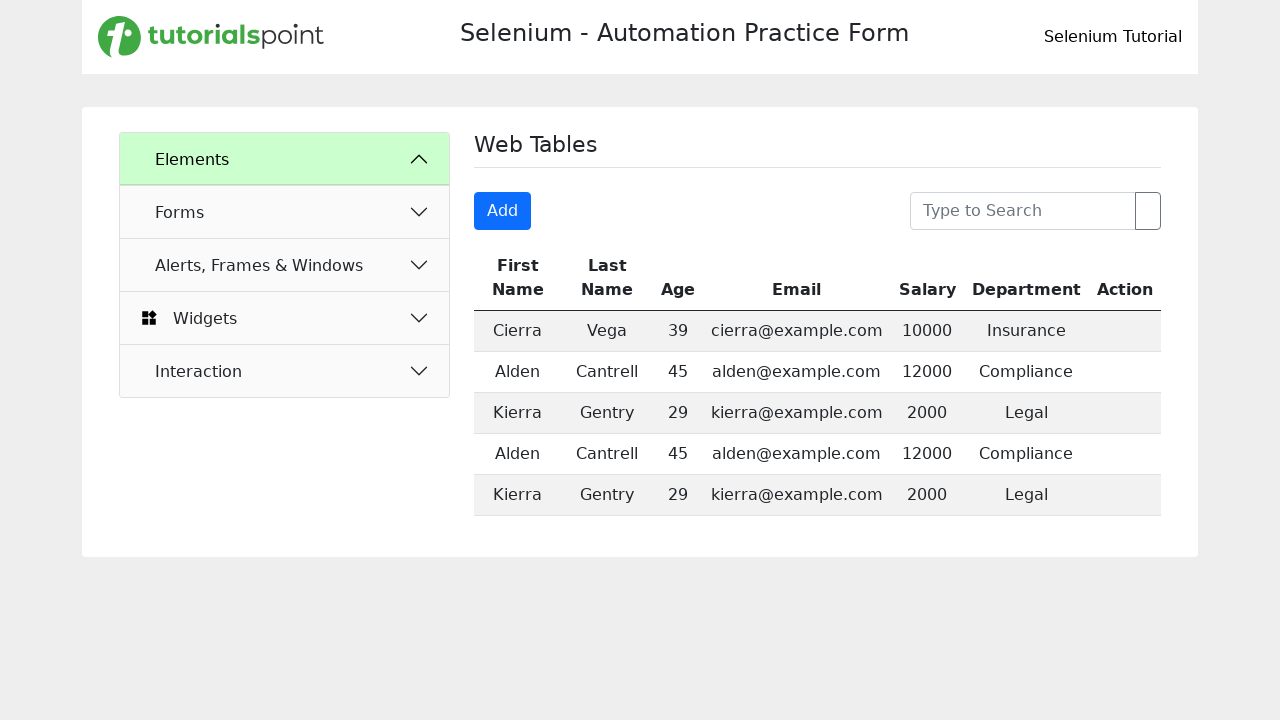

Located delete button in row 1
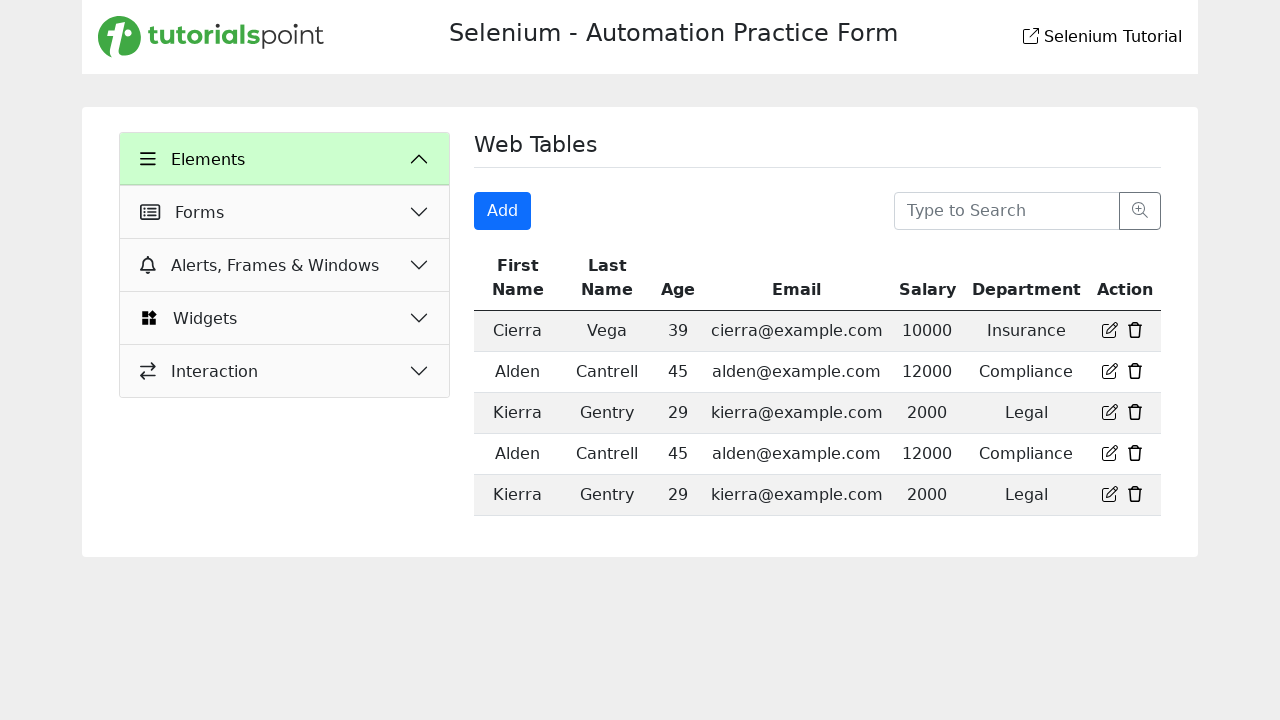

Clicked delete button in row 1 at (1135, 330) on div.bd-example.table-responsive >> tr >> nth=1 >> td:nth-child(7) a:nth-child(2)
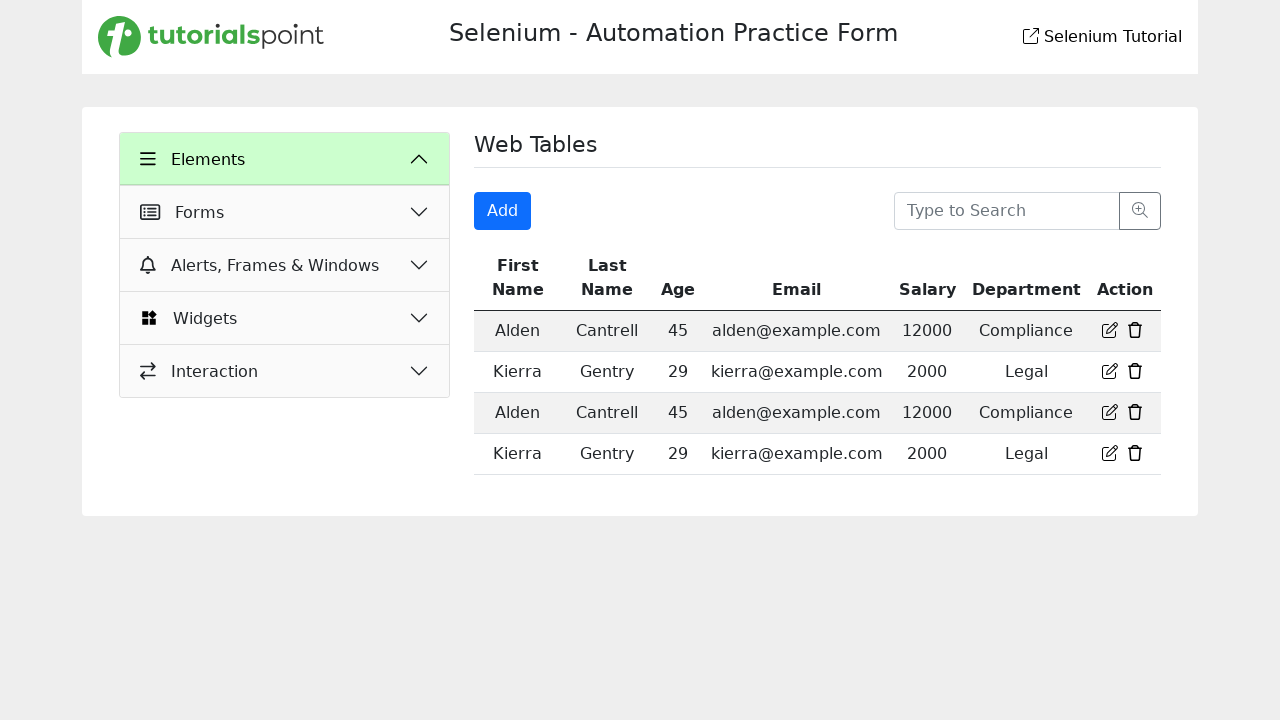

Located table row 2
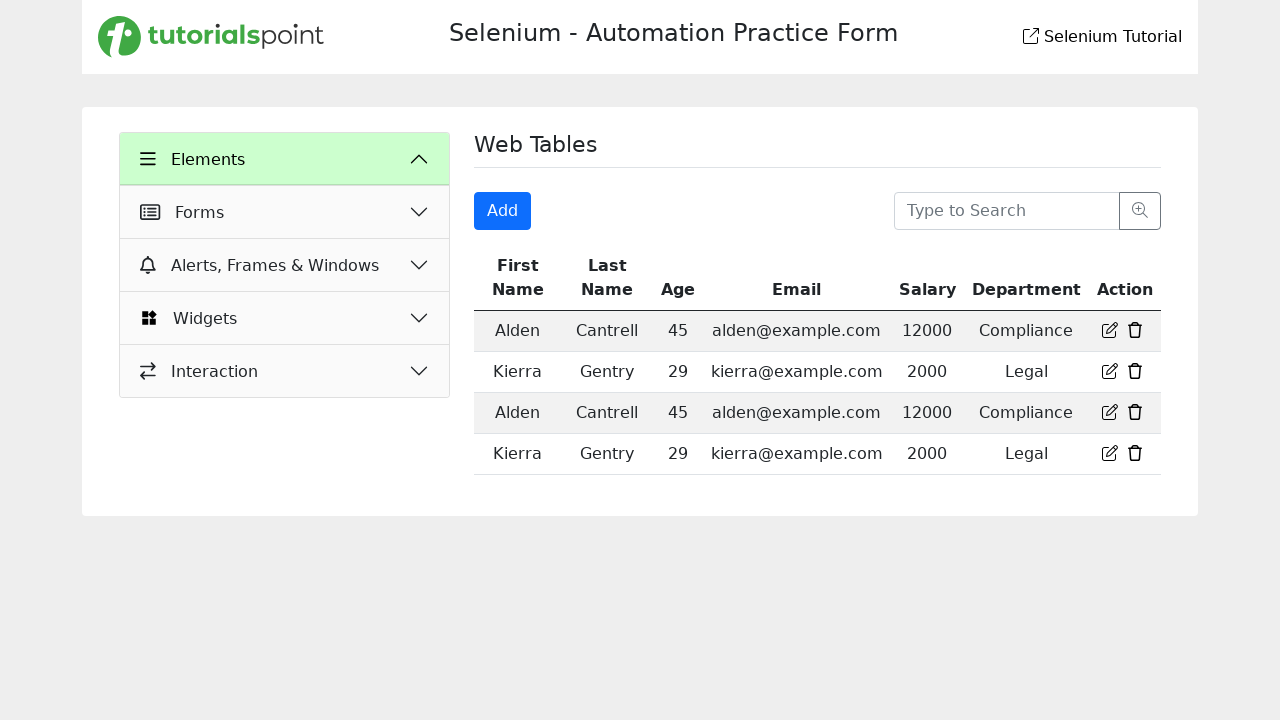

Located edit button in row 2
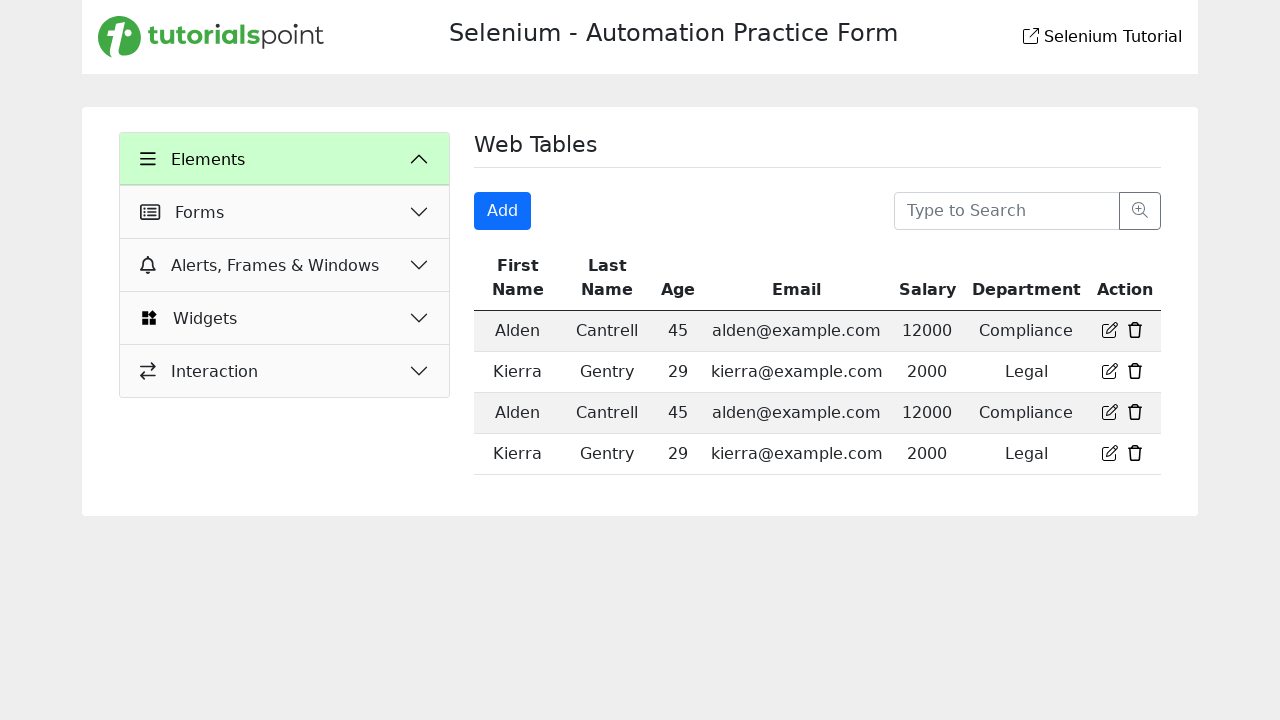

Clicked edit button in row 2 at (1110, 371) on div.bd-example.table-responsive >> tr >> nth=2 >> td:nth-child(7) a:nth-child(1)
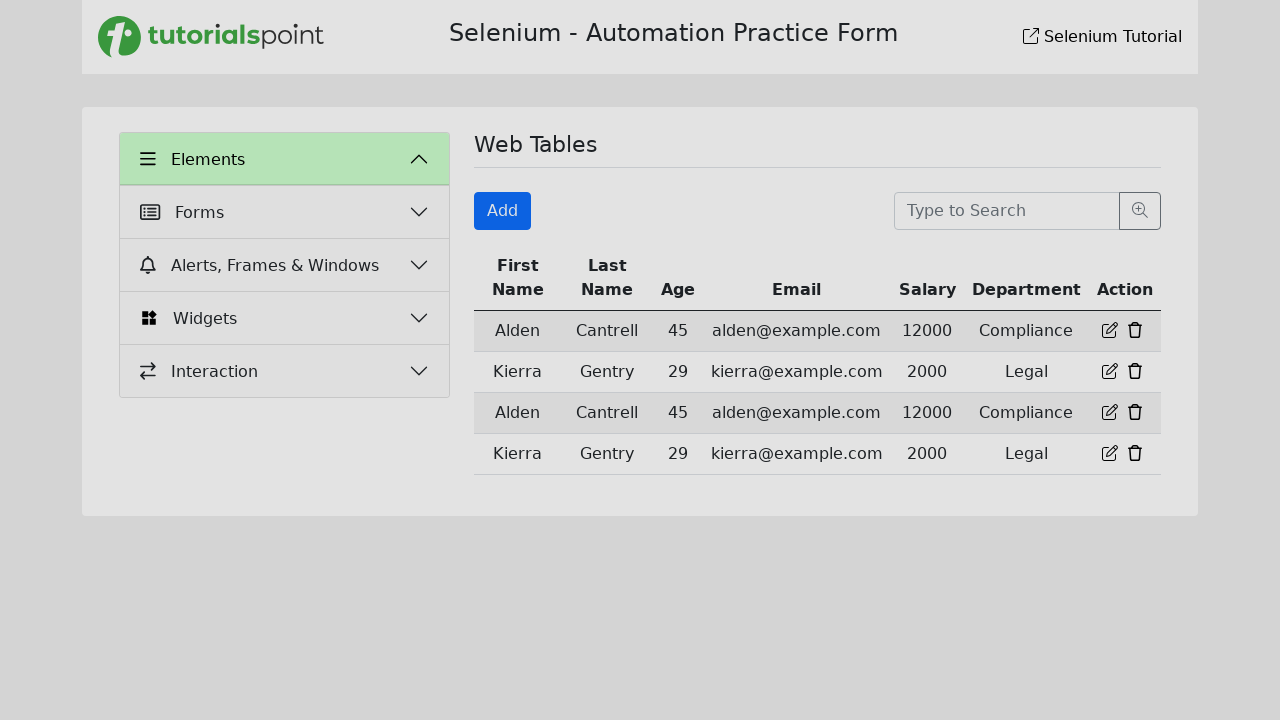

Submit button is visible after clicking edit in row 2
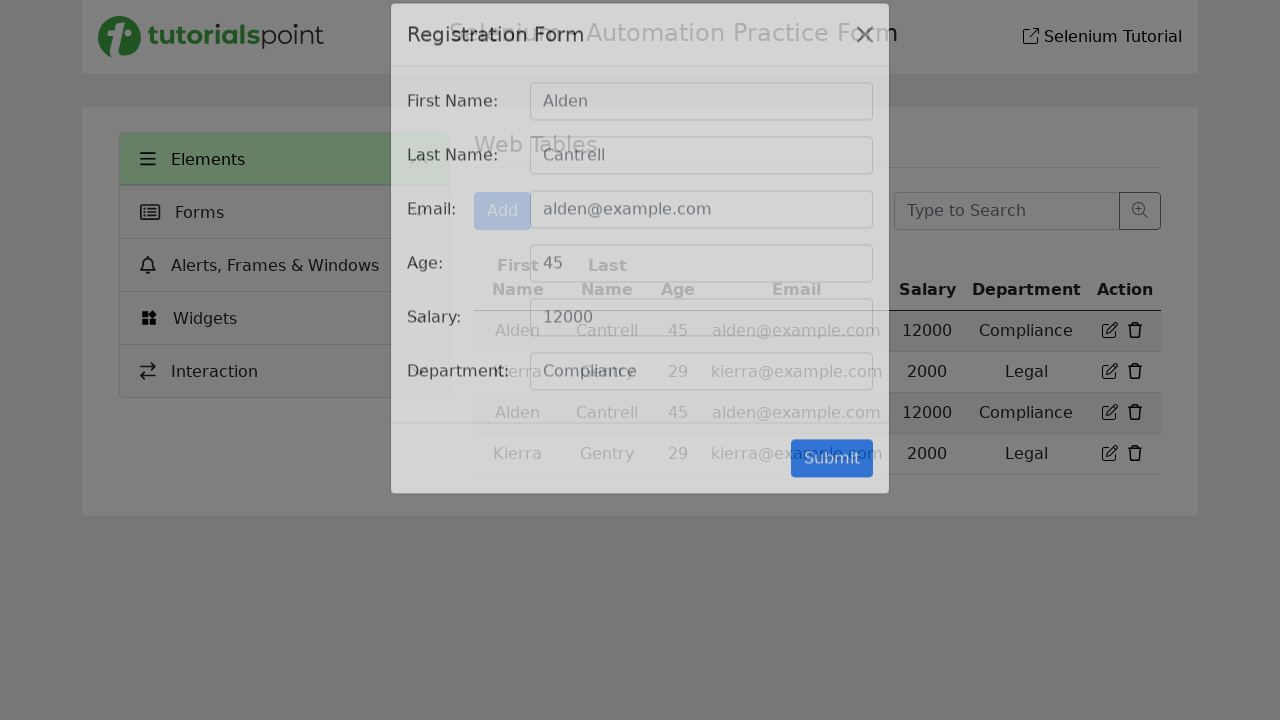

Clicked submit button for row 2 at (832, 484) on input[value='Submit']
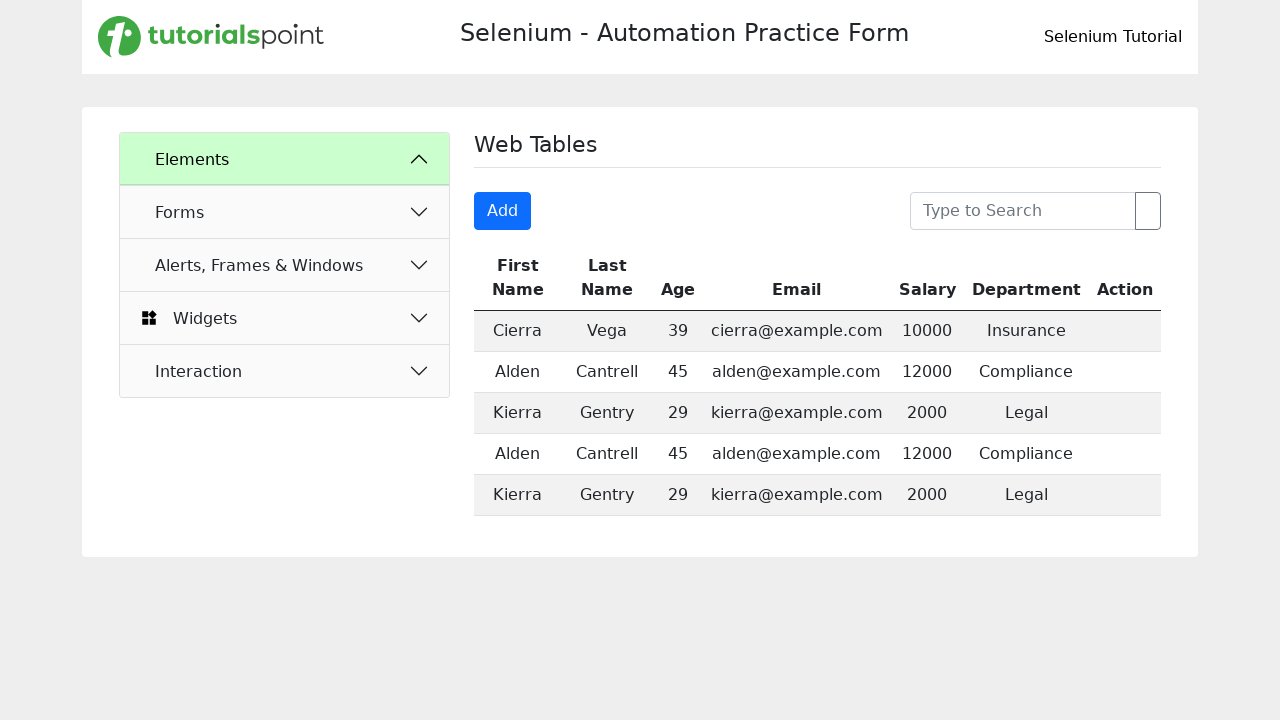

Located delete button in row 2
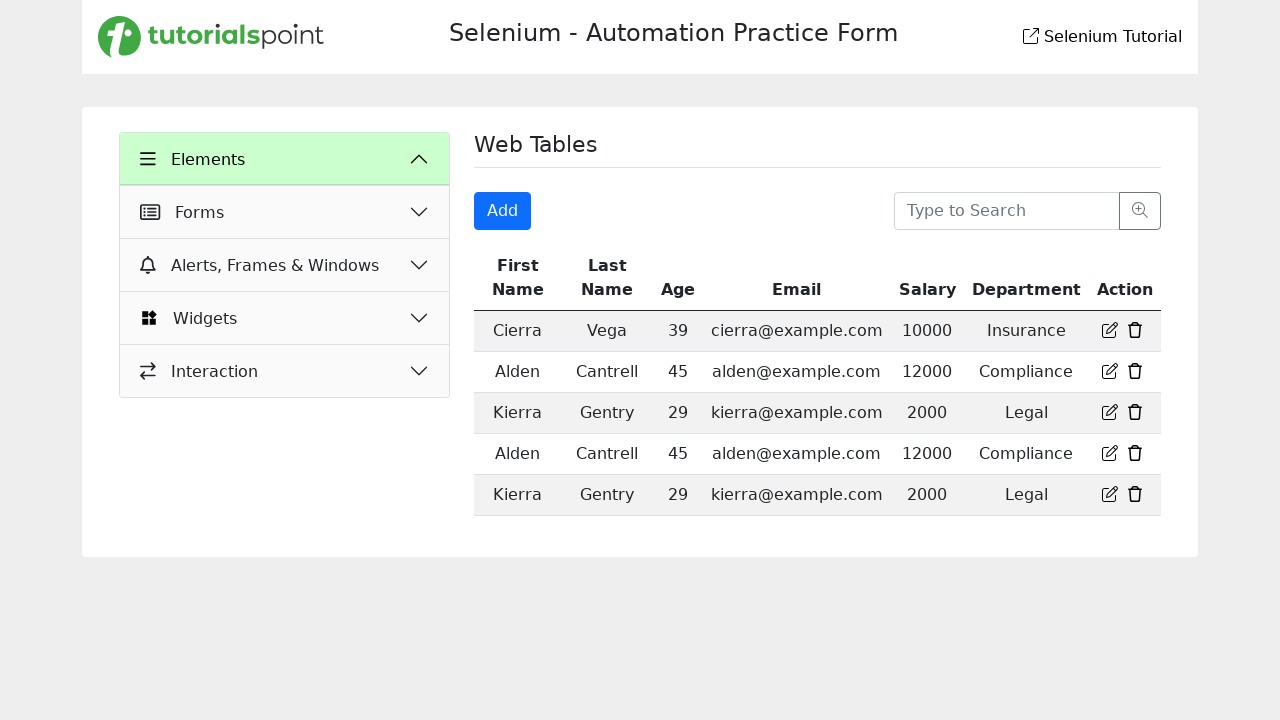

Clicked delete button in row 2 at (1135, 371) on div.bd-example.table-responsive >> tr >> nth=2 >> td:nth-child(7) a:nth-child(2)
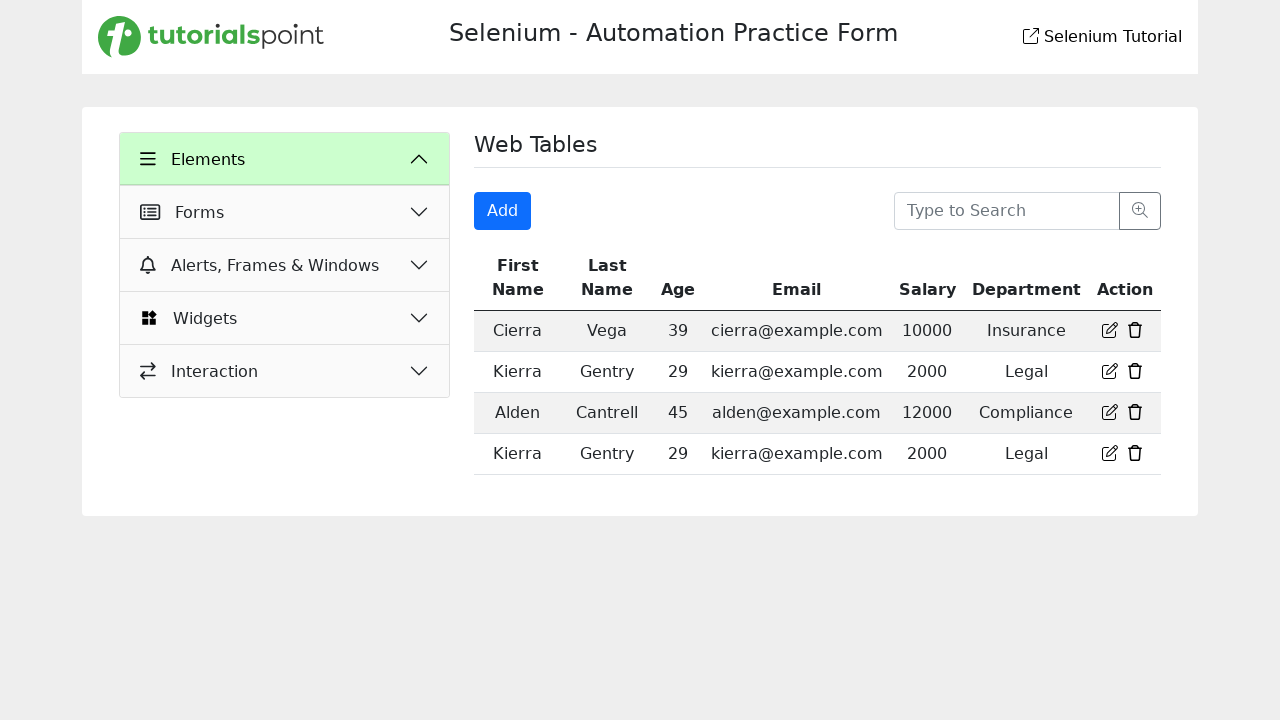

Clicked add button to open registration form at (503, 211) on button:has-text('Add')
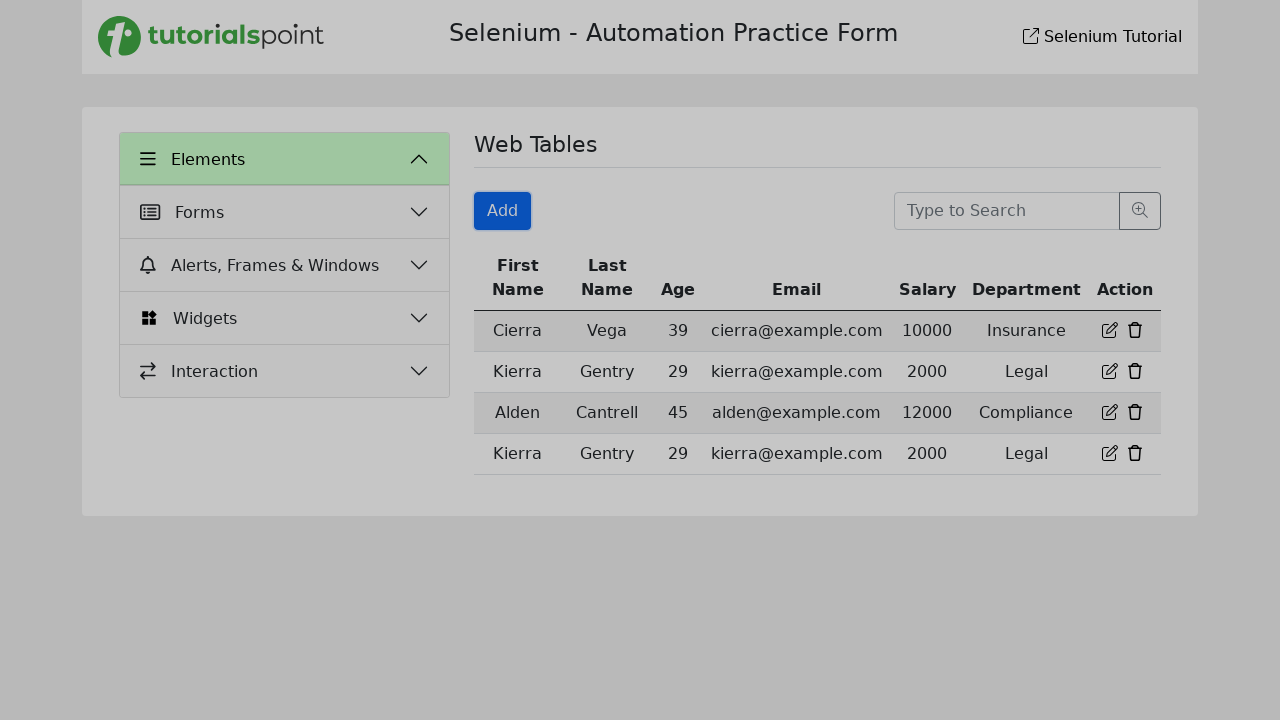

Registration form modal appeared and is visible
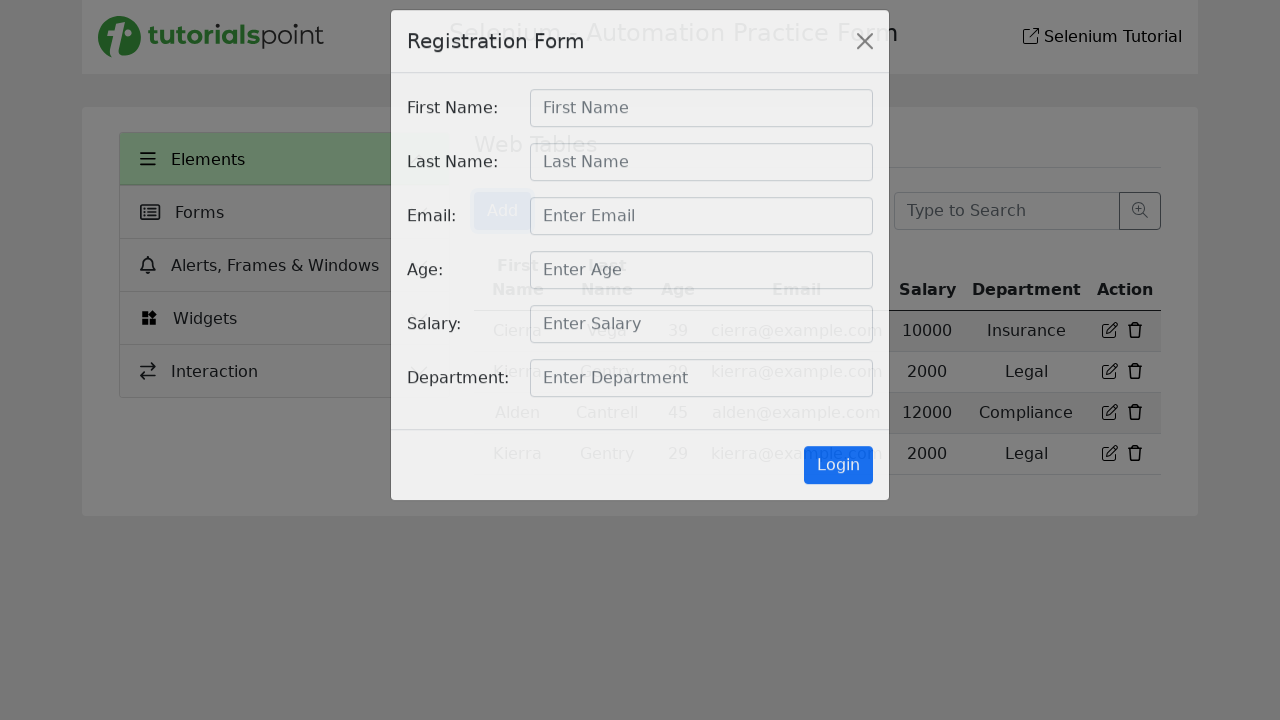

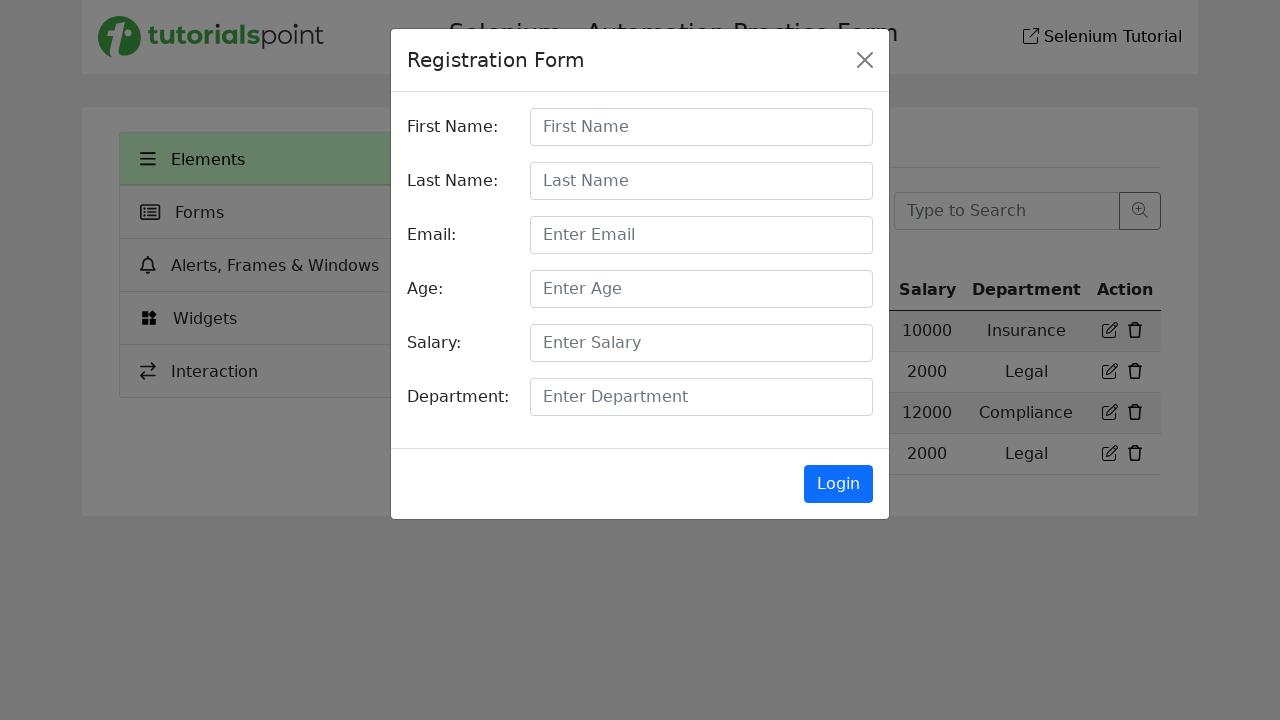